Tests frame switching functionality by entering a frame, clicking an item within it, then returning to main content and clicking a download link

Starting URL: https://jqueryui.com/selectable/

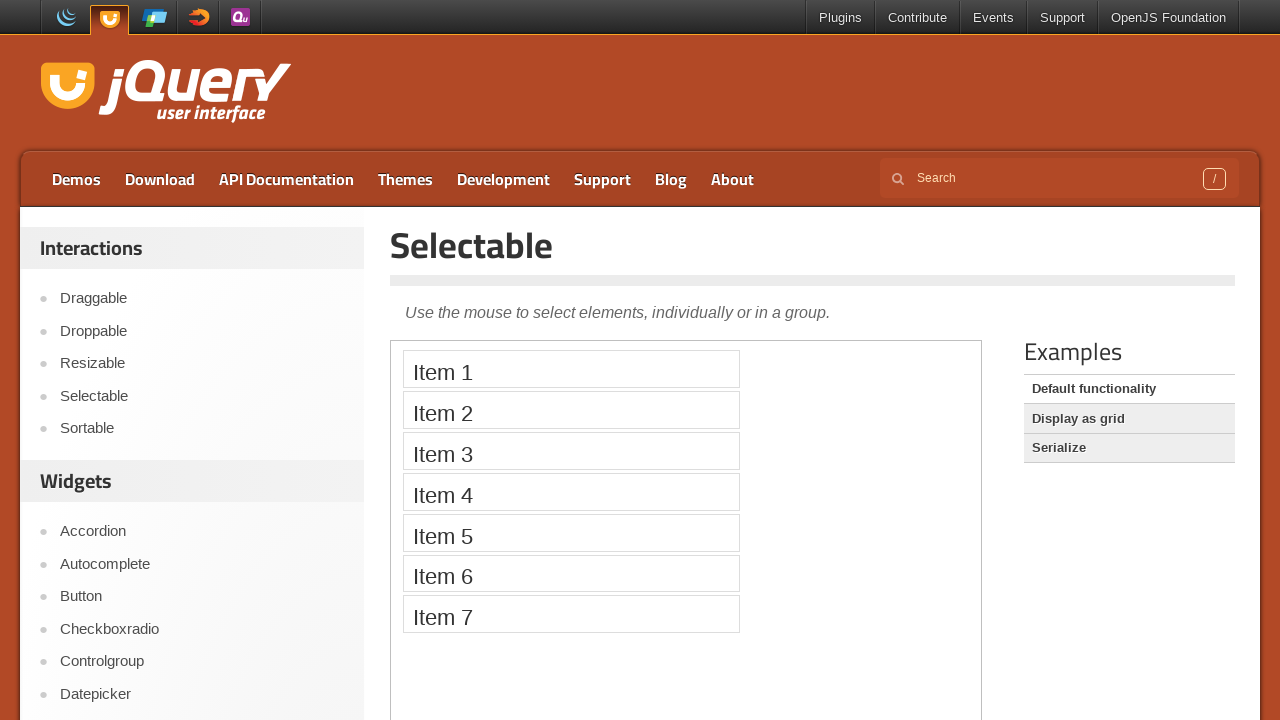

Located the demo frame for frame switching
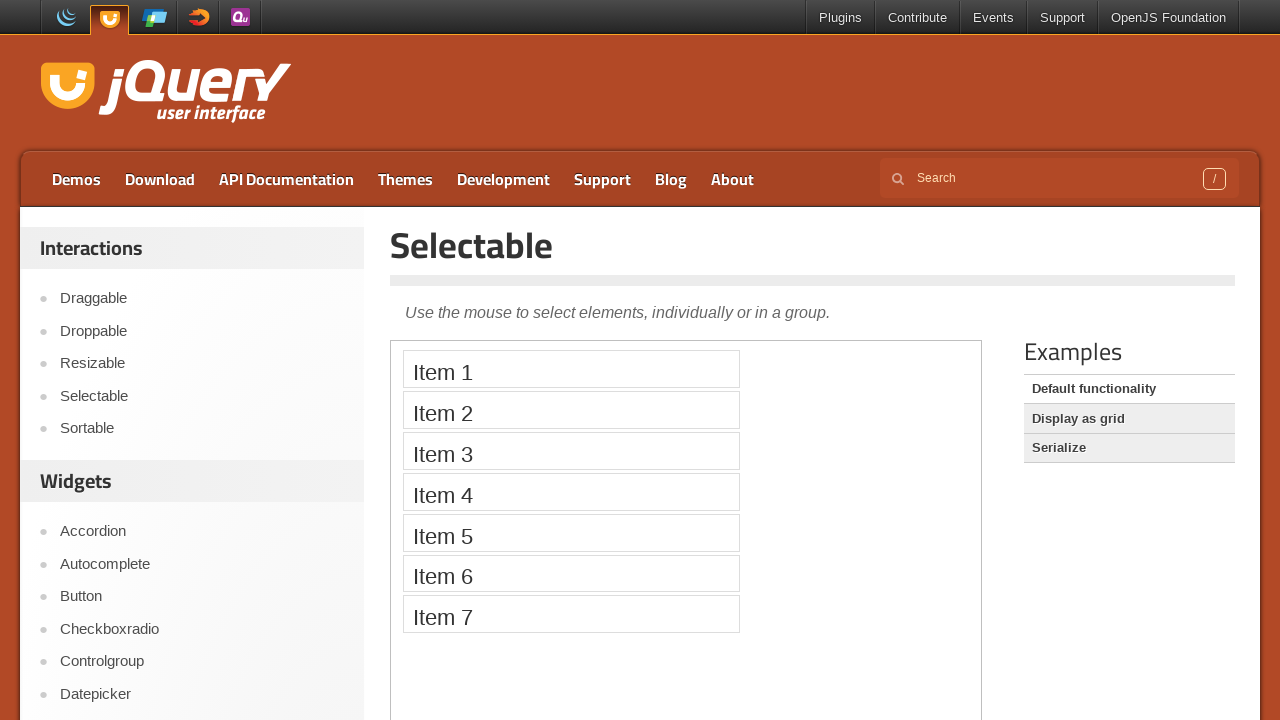

Clicked Item 4 within the demo frame at (571, 492) on .demo-frame >> internal:control=enter-frame >> li:text('Item 4')
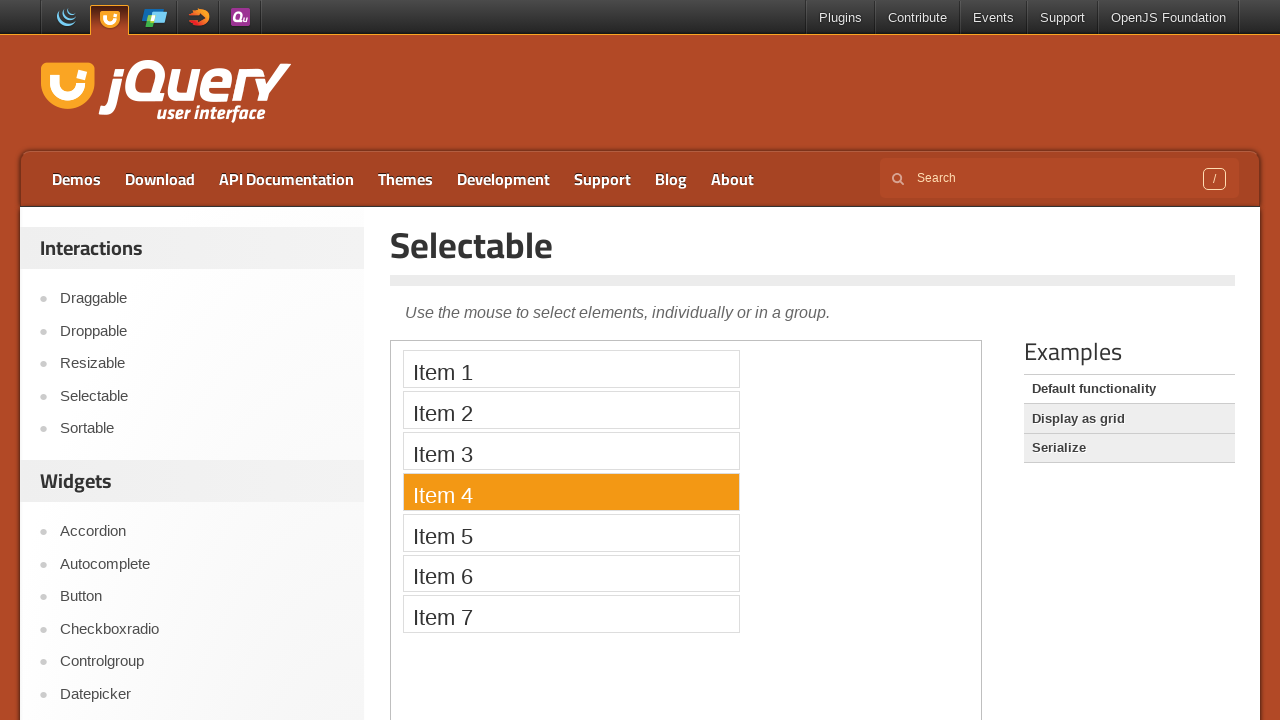

Clicked Download link in main content after exiting frame at (160, 179) on a:text('Download')
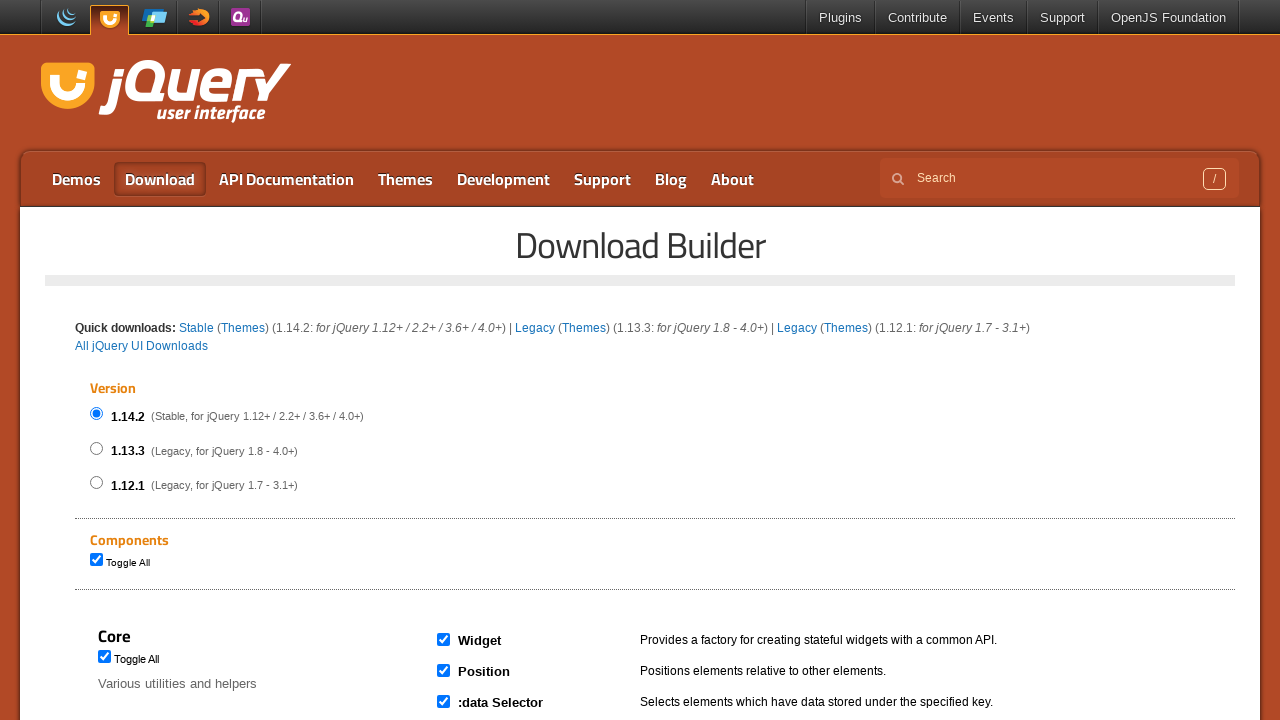

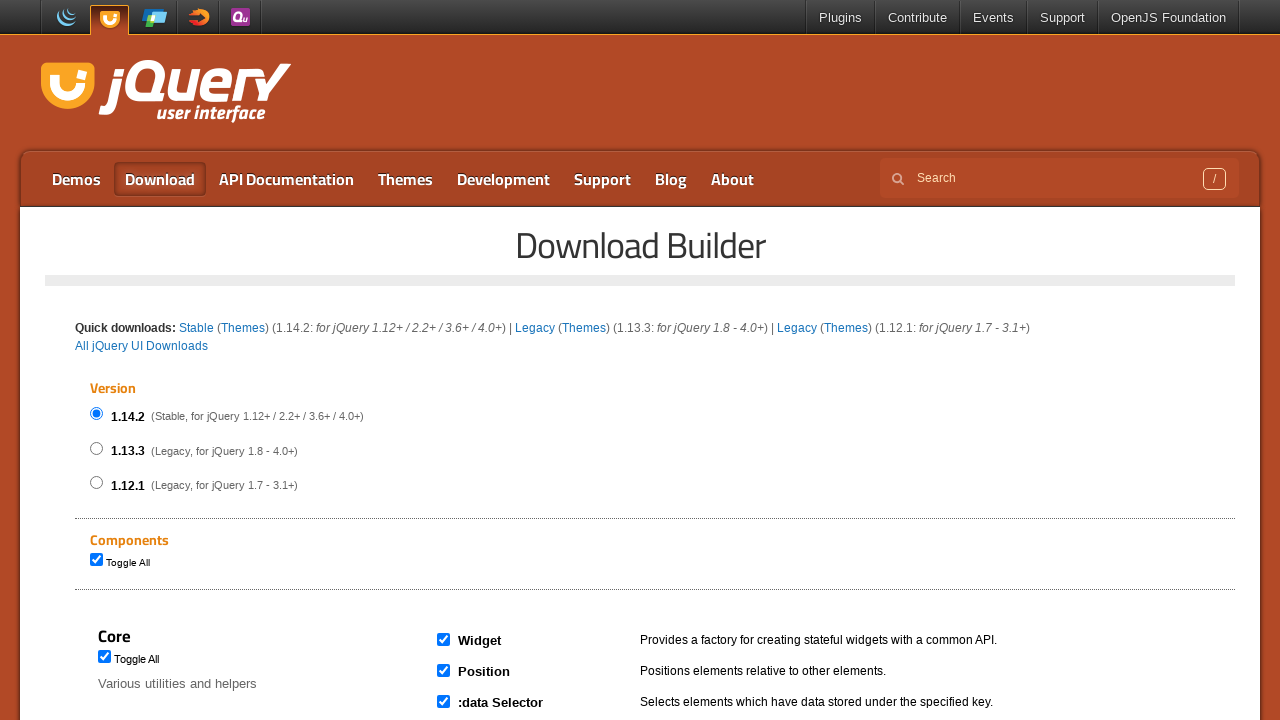